Tests a simple alert box by clicking the alert button, verifying the alert message text, and accepting the alert

Starting URL: https://chandanachaitanya.github.io/selenium-practice-site/?languages=Java&enterText=

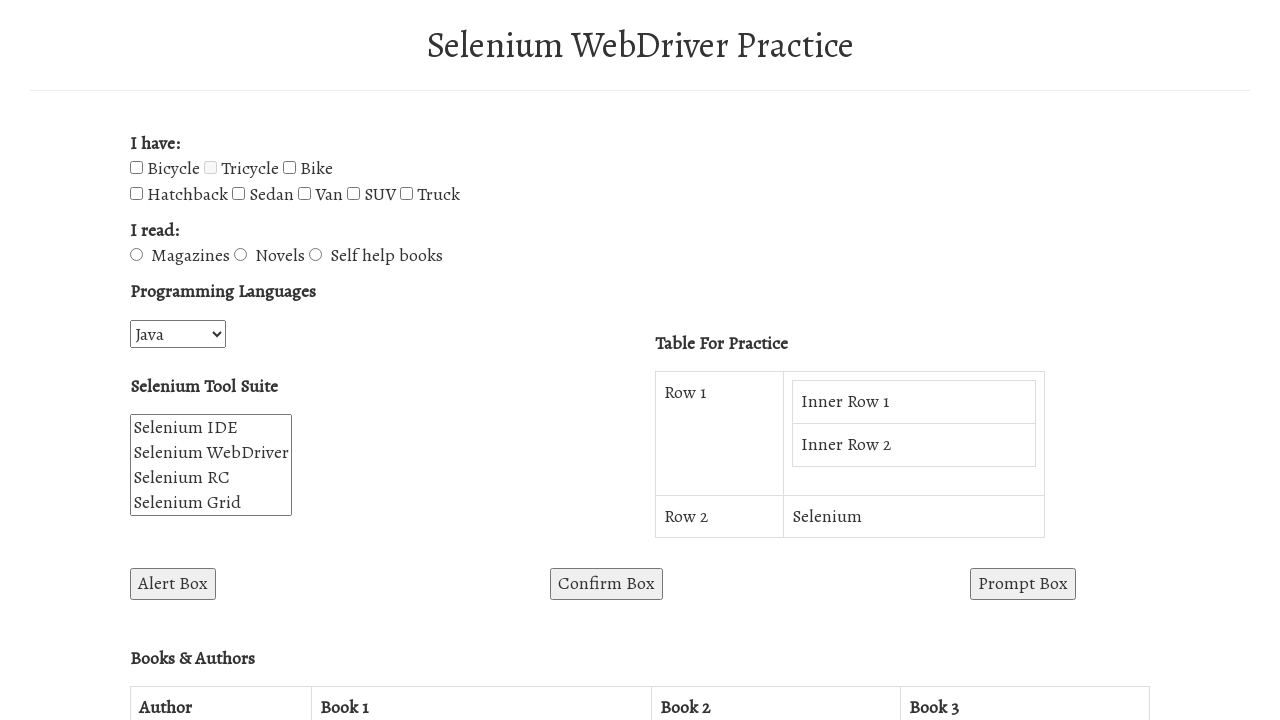

Clicked alert box button at (173, 584) on #alertBox
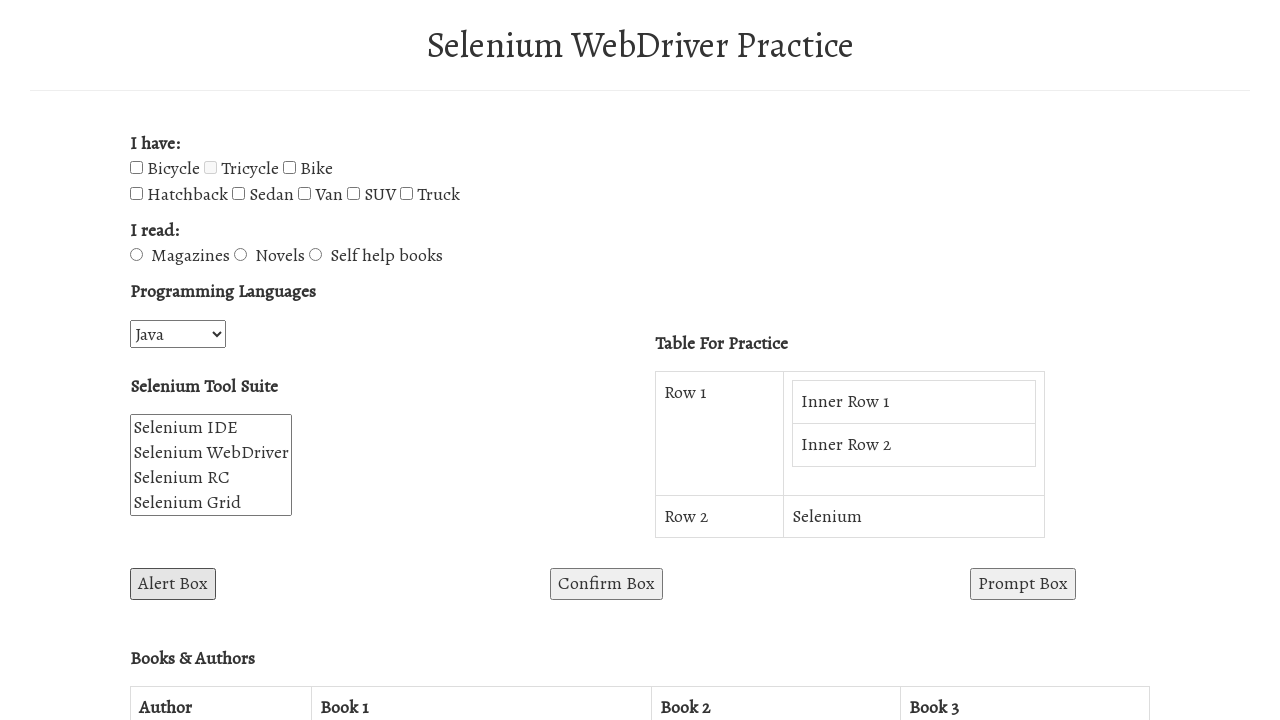

Set up dialog handler to accept alerts
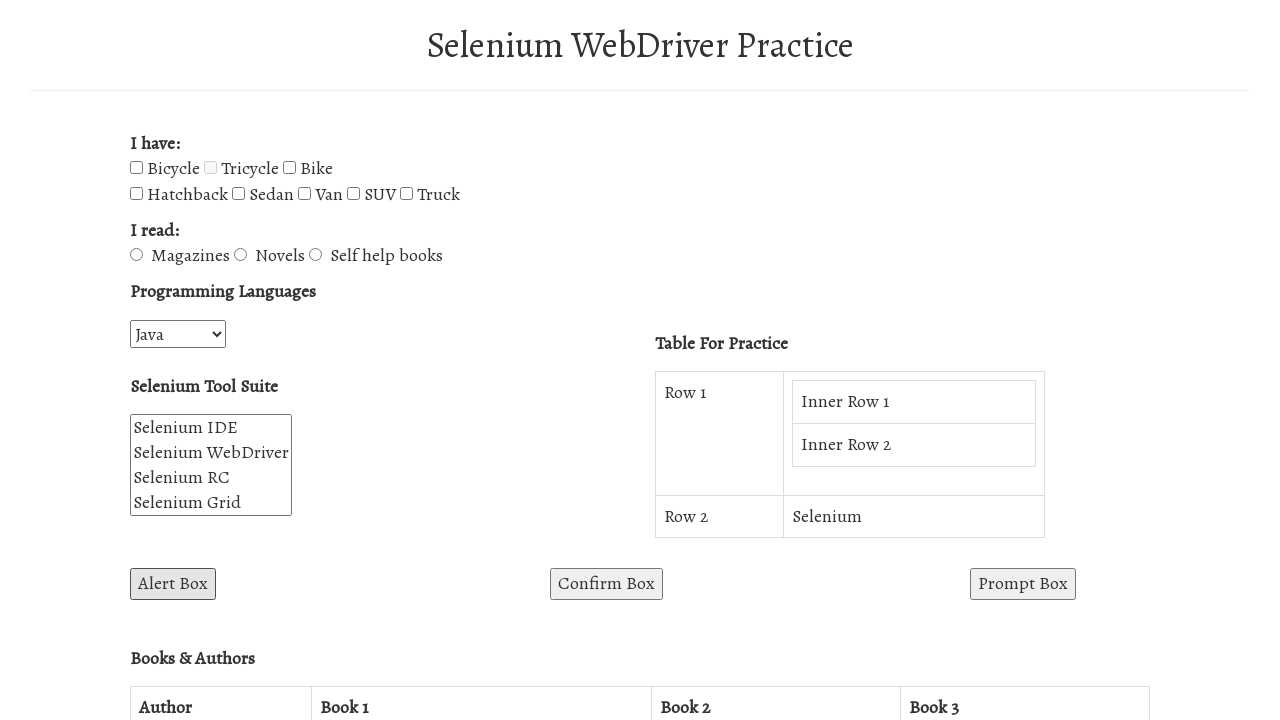

Clicked alert box button to trigger alert at (173, 584) on #alertBox
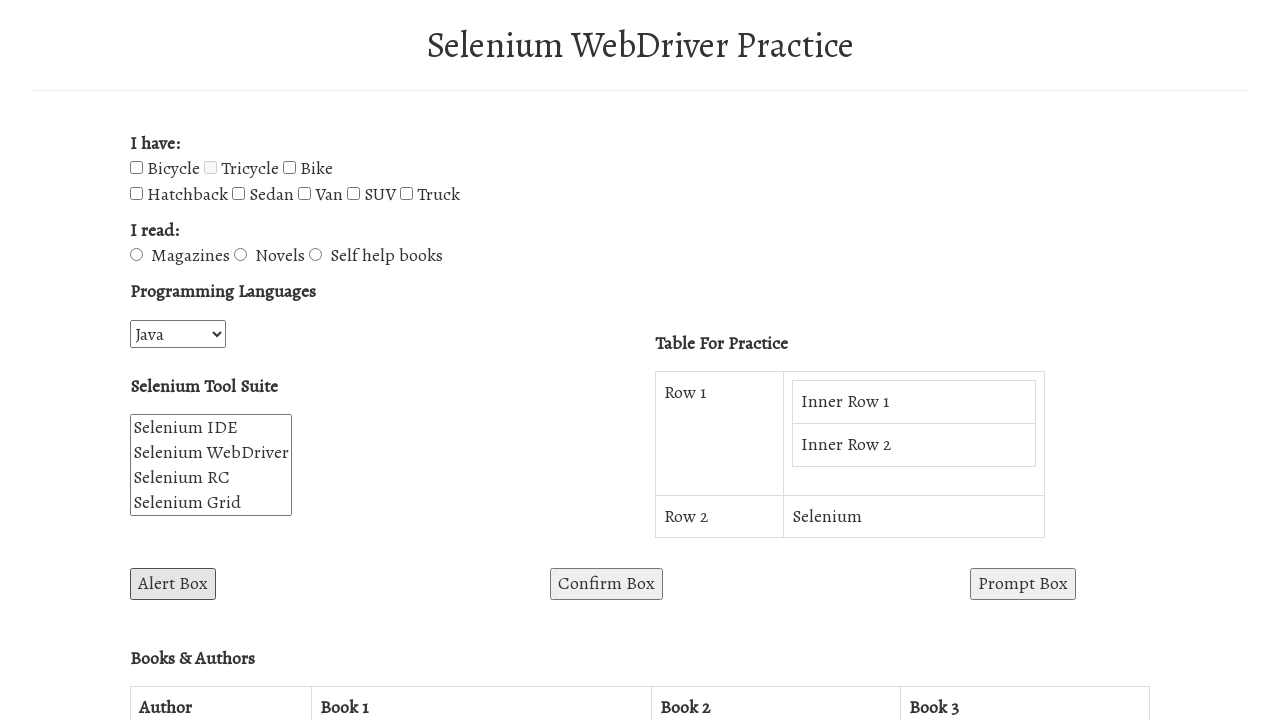

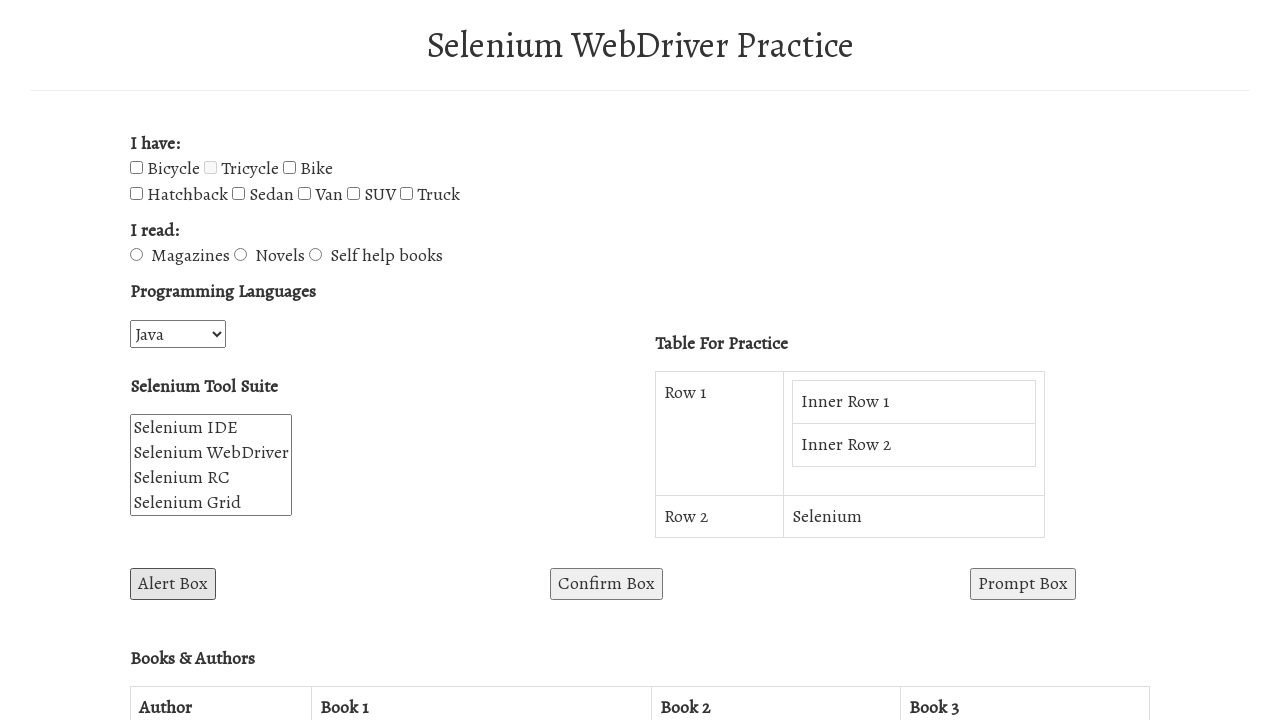